Tests dropdown select functionality by selecting options from multiple dropdown menus using different selection methods (by value, by index, and dynamically selecting the last option).

Starting URL: https://letcode.in/dropdowns

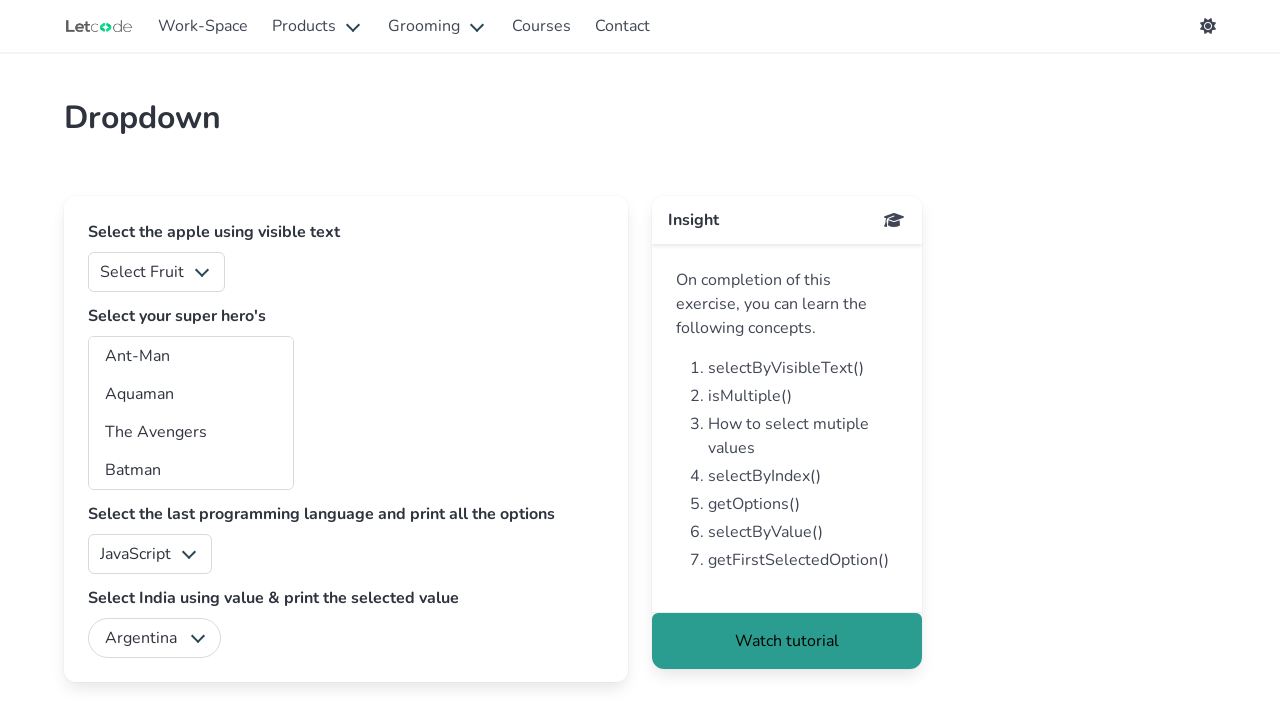

Selected 'Apple' from fruits dropdown by value on #fruits
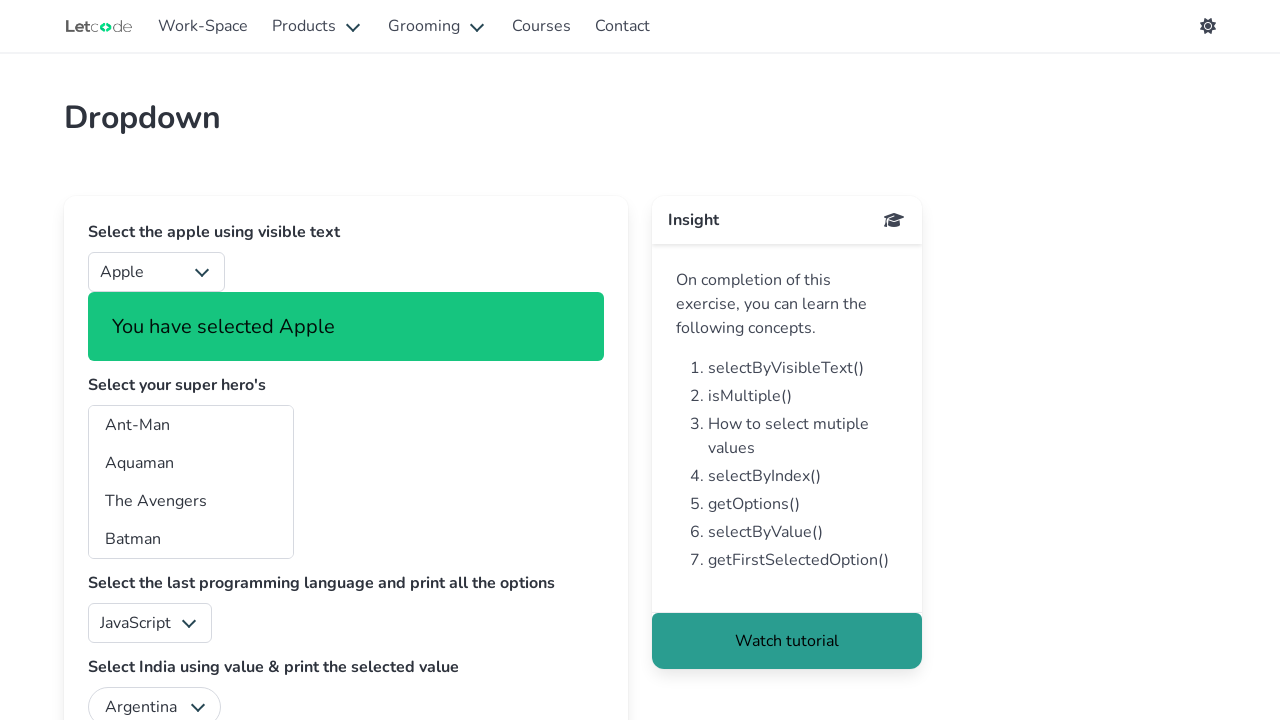

Selected option at index 10 from superheros dropdown on #superheros
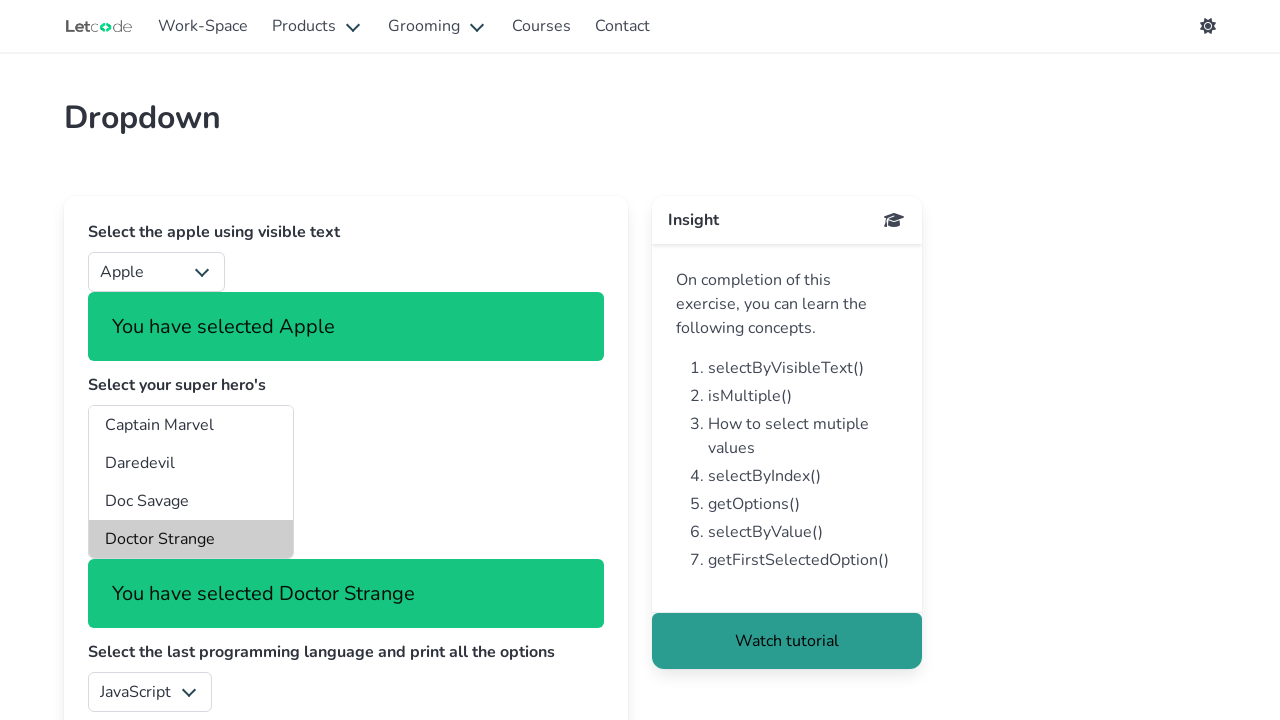

Counted options in language dropdown
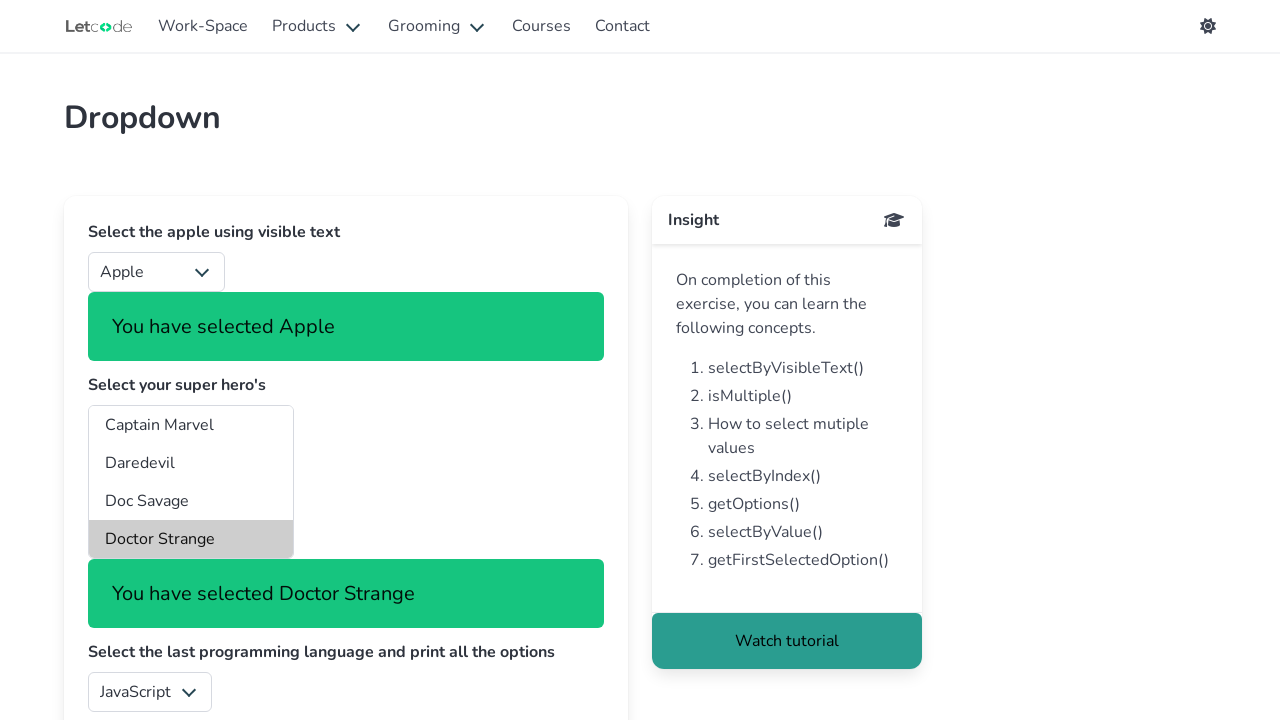

Selected the last option from language dropdown on #lang
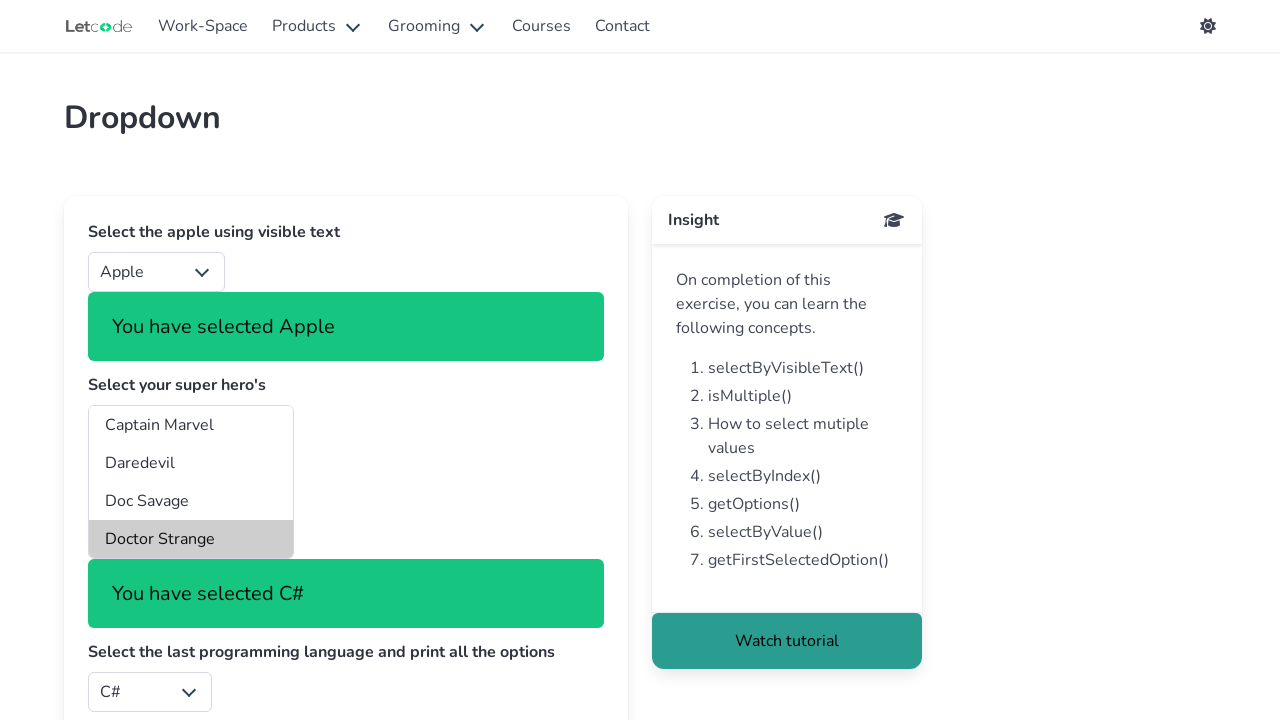

Selected 'India' from country dropdown by value on #country
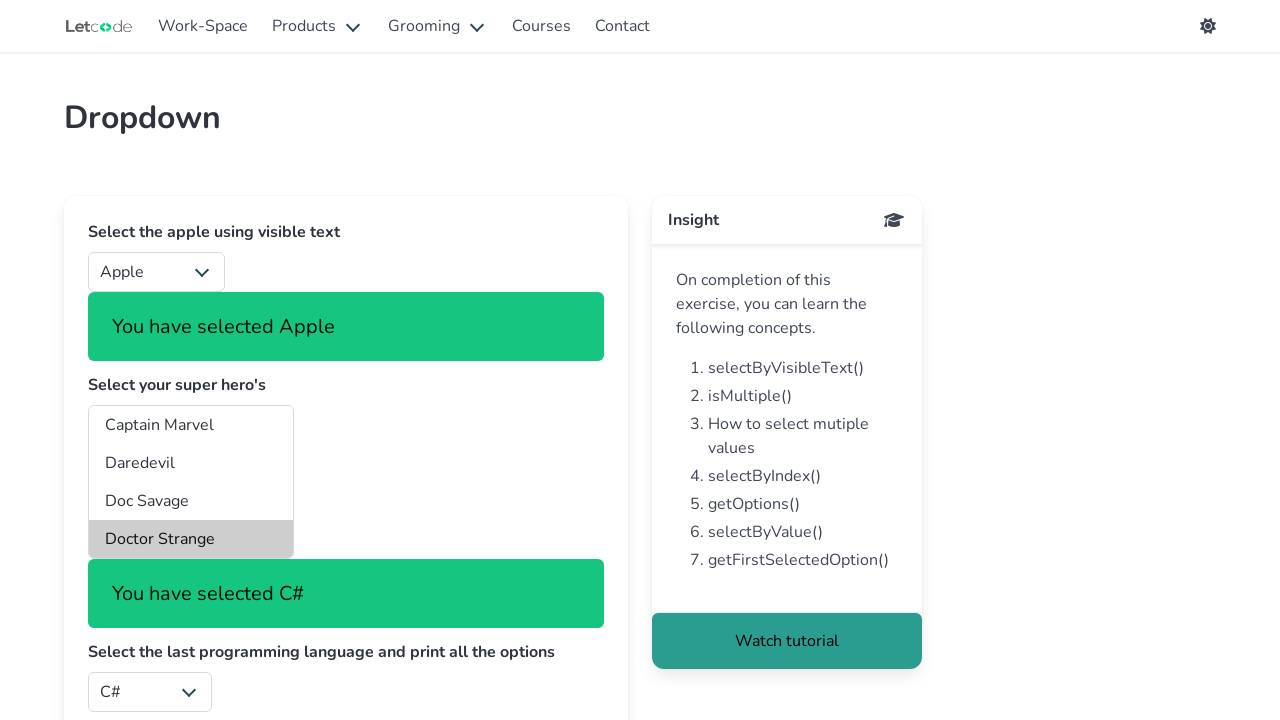

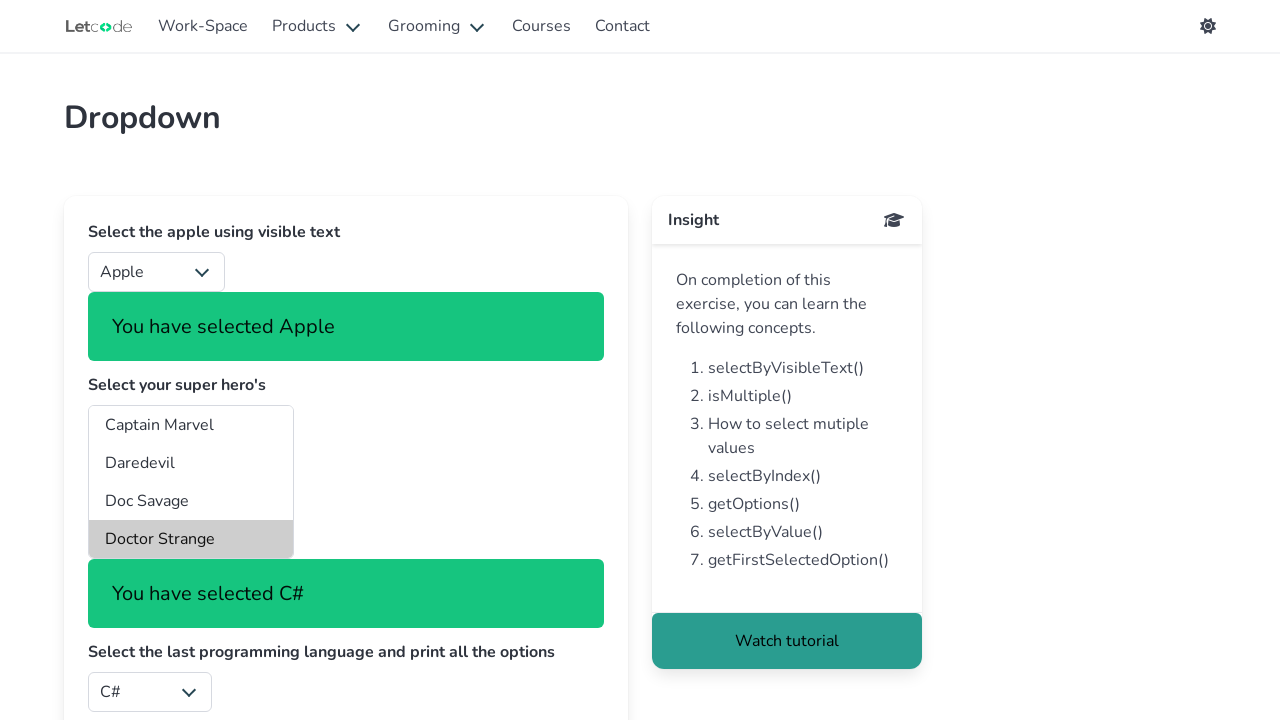